Tests form filling functionality on DemoQA text-box page by entering a username and email address using different locator strategies (CSS selector and XPath)

Starting URL: https://demoqa.com/text-box

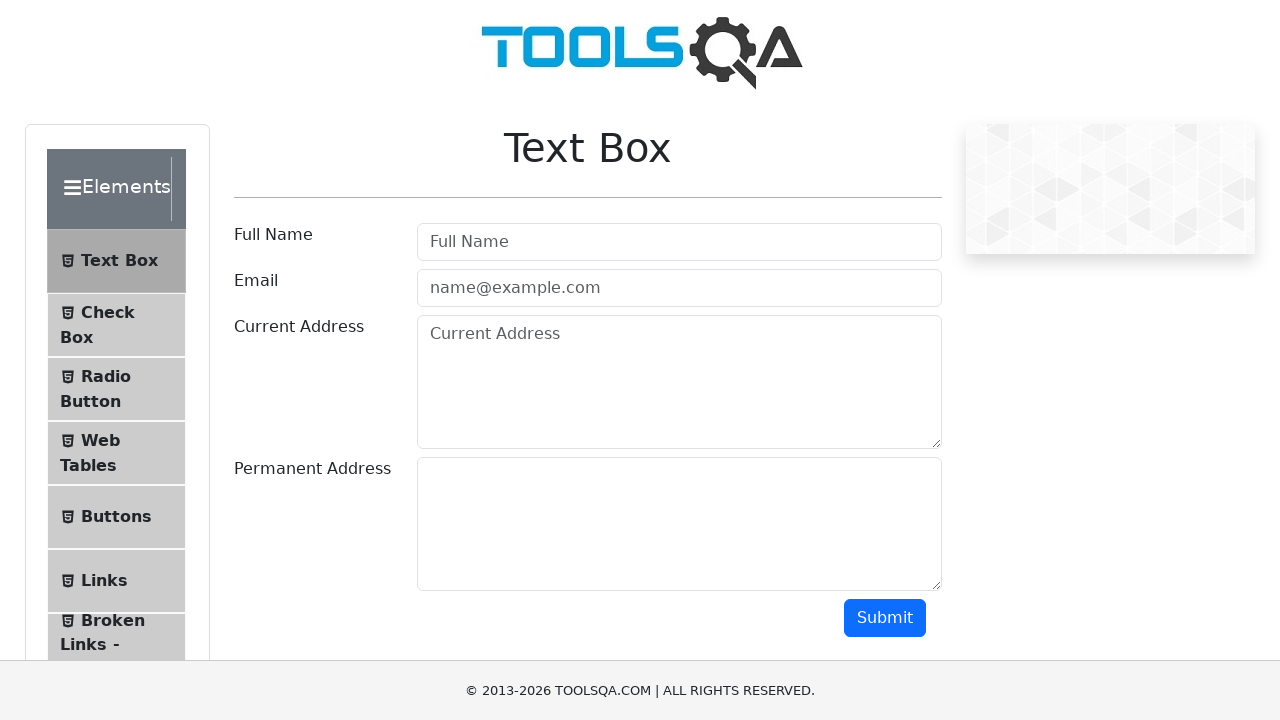

Filled username field with 'Dhananjay' using CSS selector on #userName
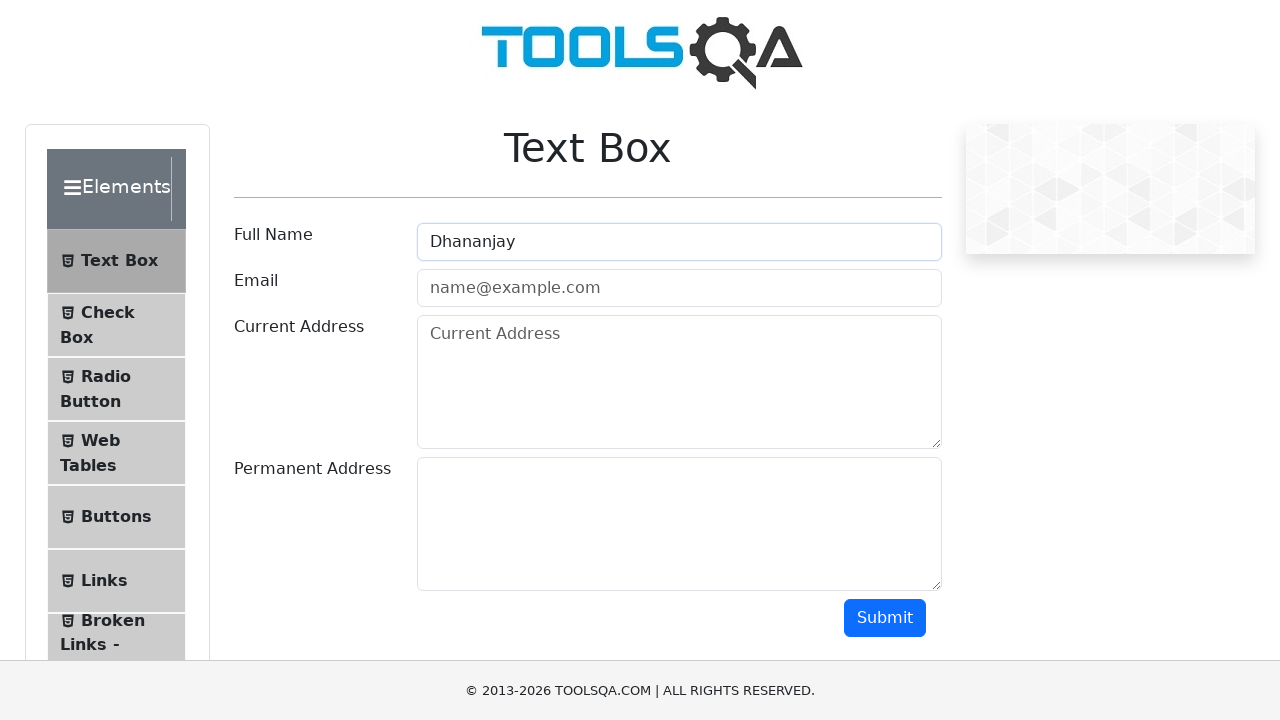

Filled email field with 'abc@test.com' using XPath locator on //label[text()='Email']/ancestor::div/following-sibling::div/input
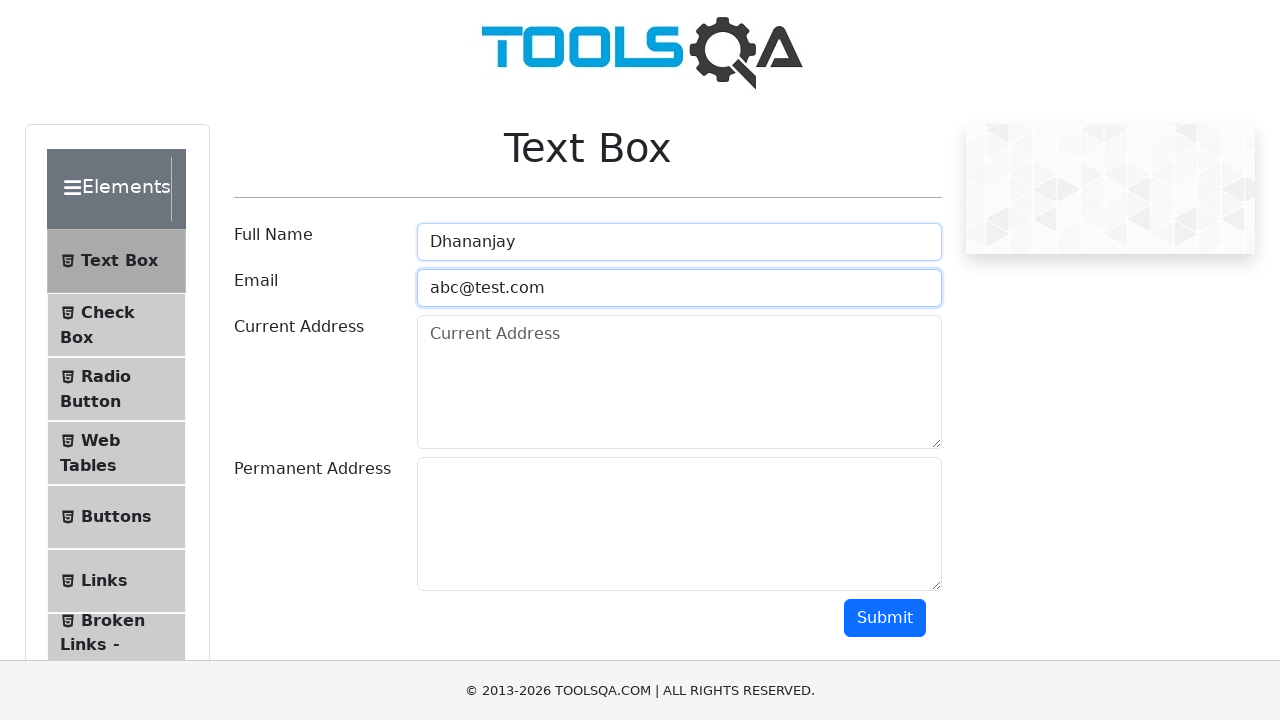

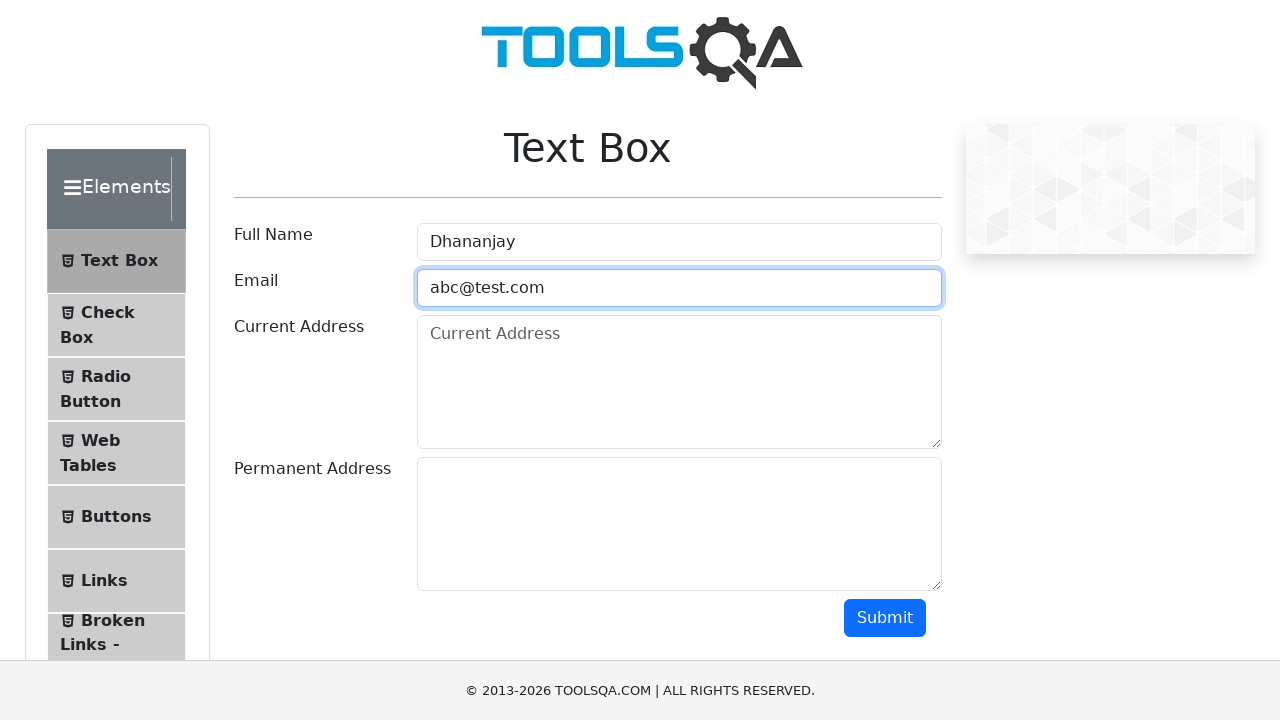